Tests dropdown selection functionality by selecting an option by index and verifying the selected option text matches the expected value.

Starting URL: https://the-internet.herokuapp.com/dropdown

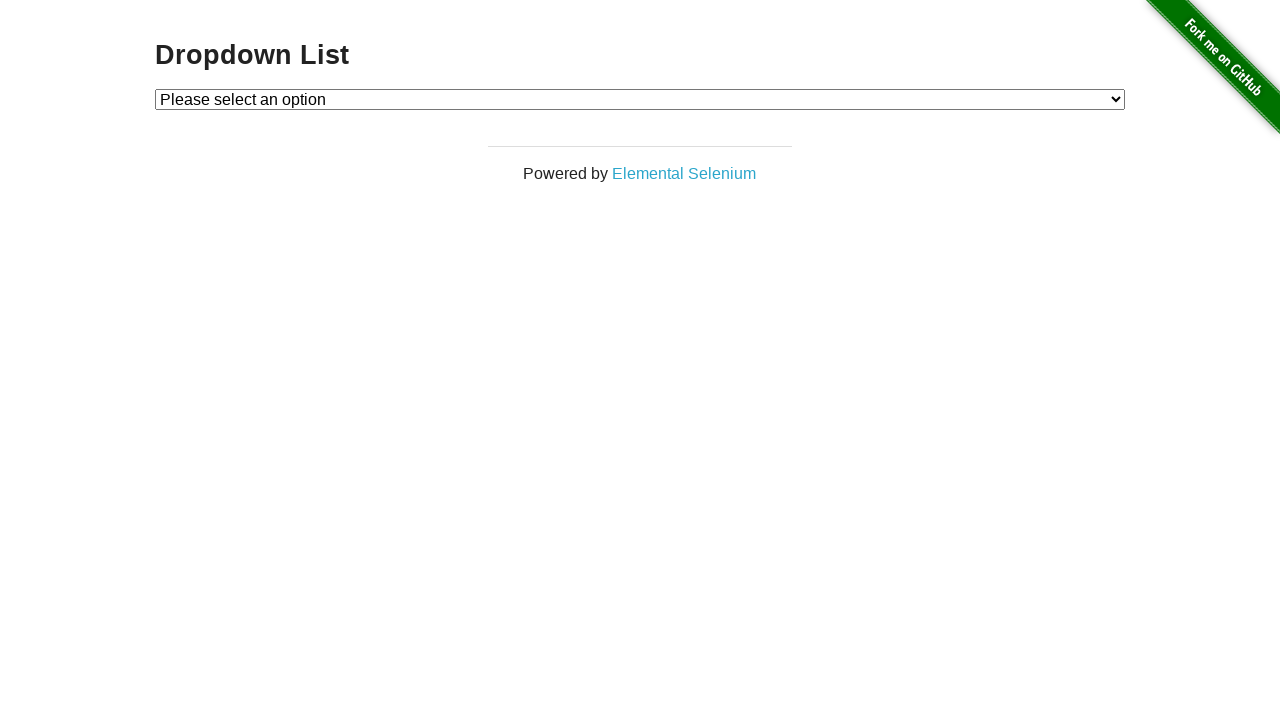

Navigated to dropdown test page
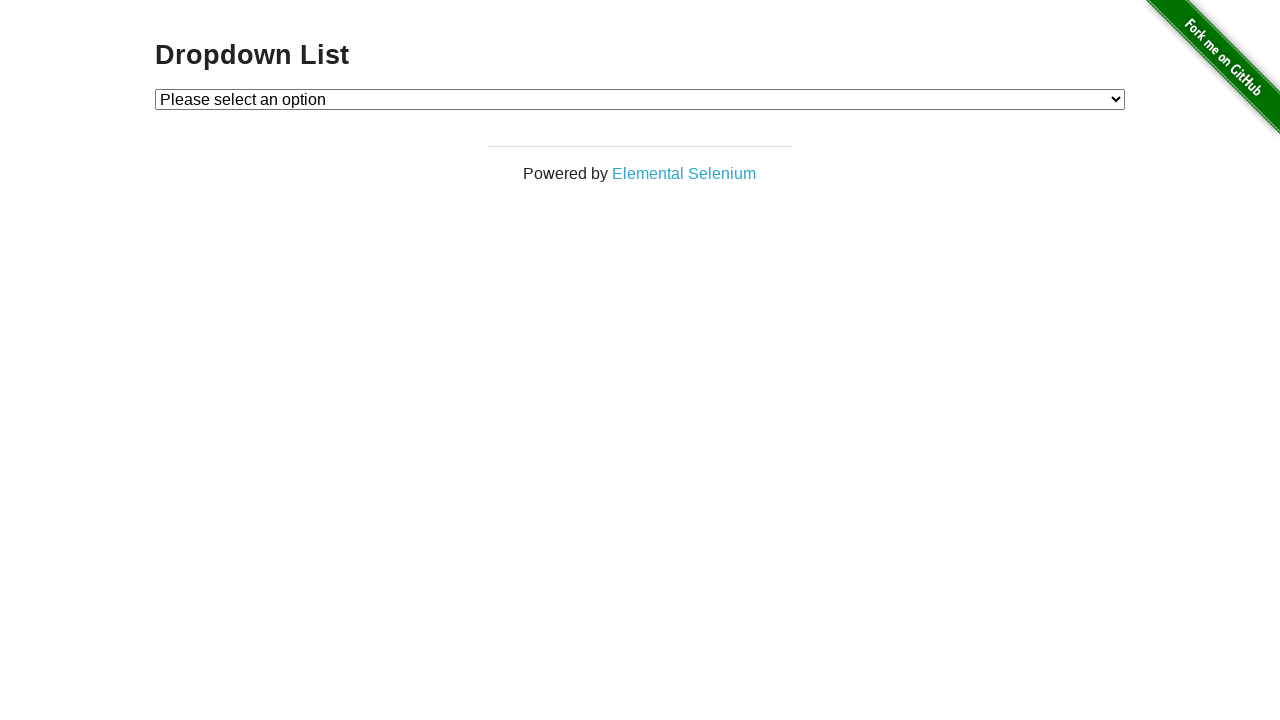

Selected option at index 1 from dropdown on #dropdown
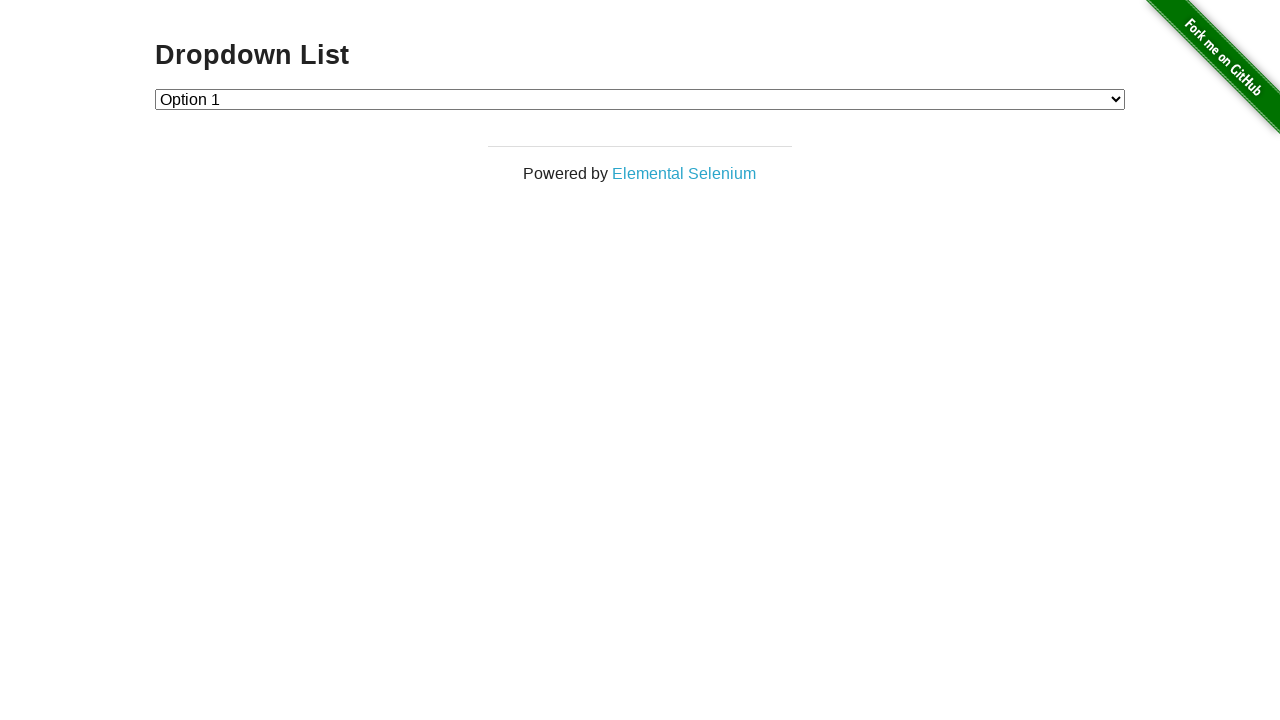

Retrieved selected dropdown value
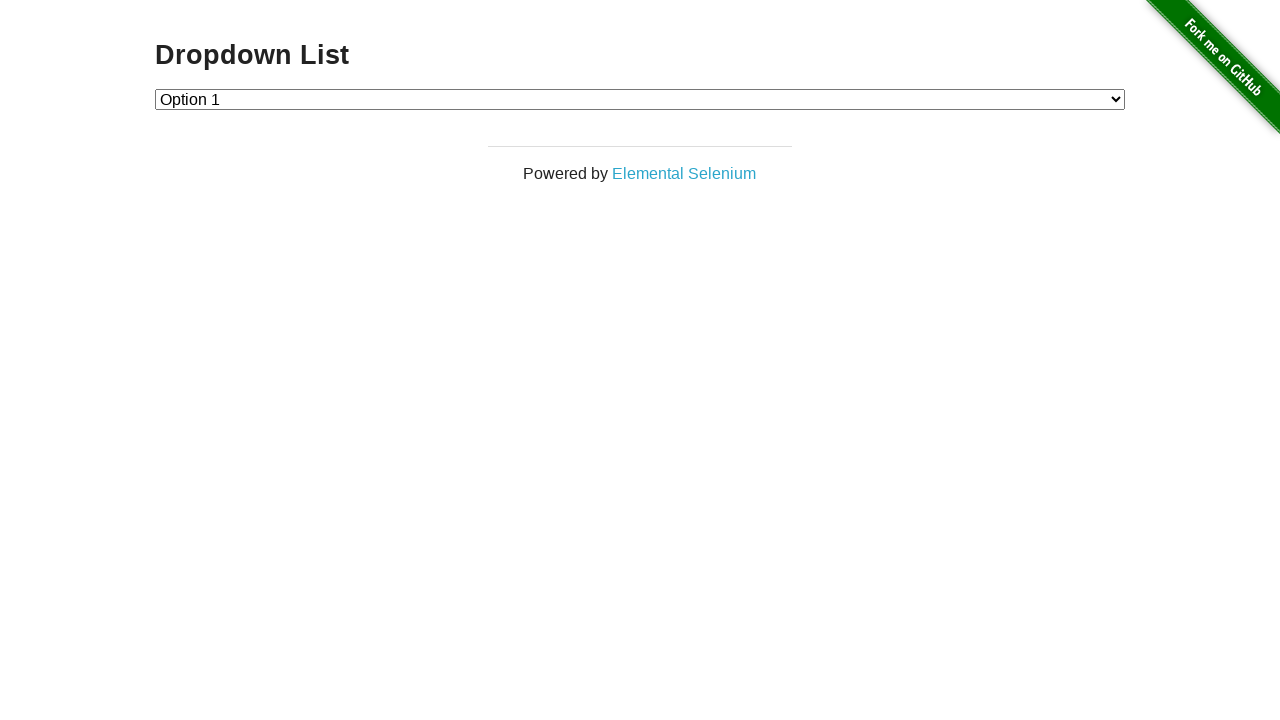

Verified selected value equals '1'
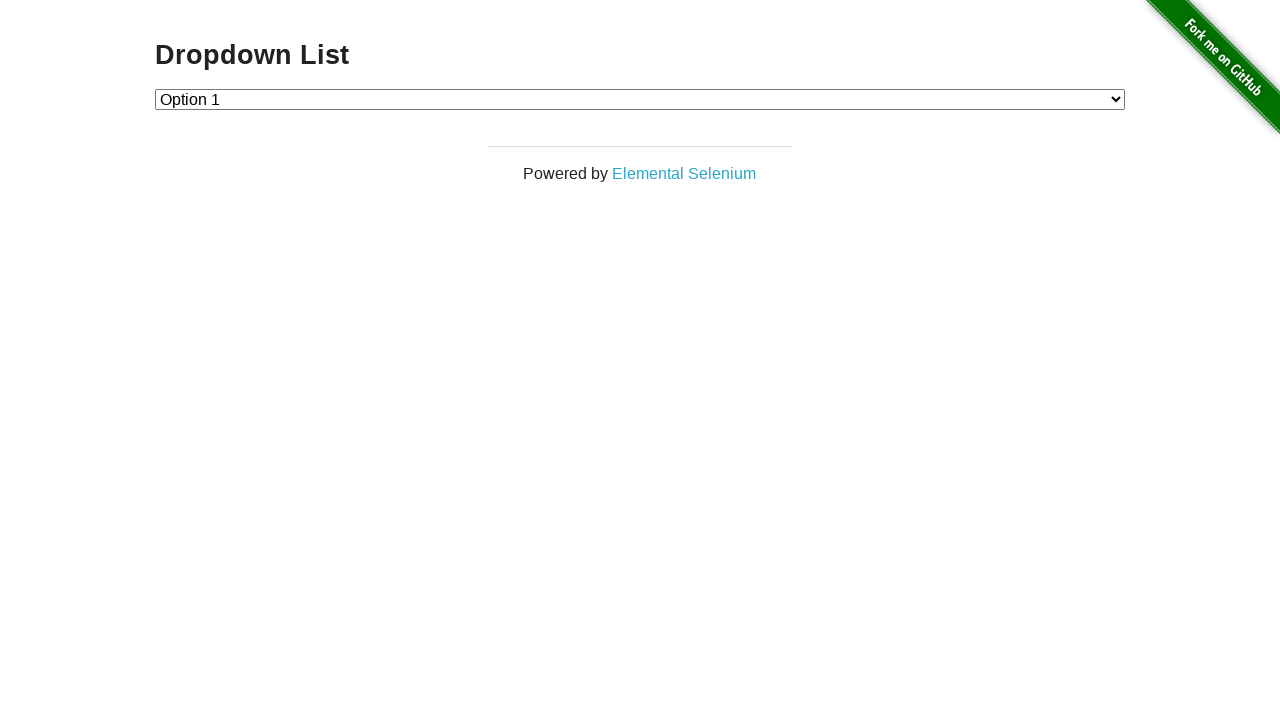

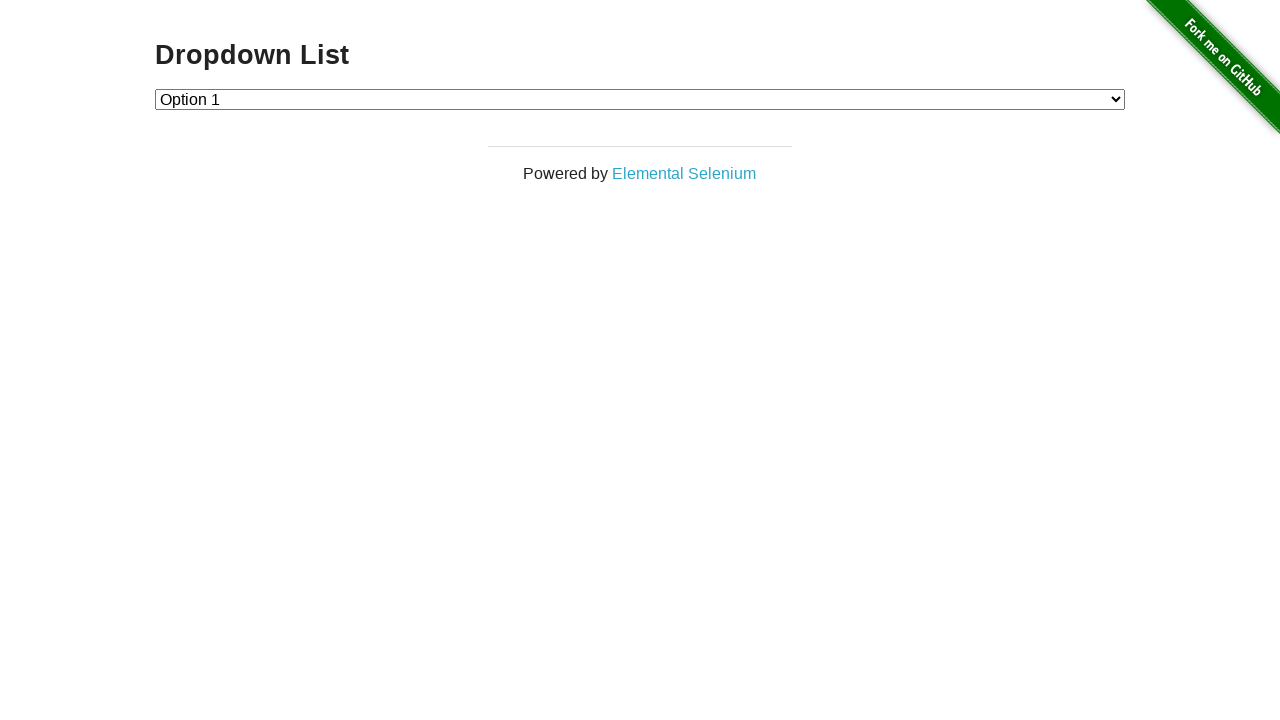